Navigates to a laptop product listing page and verifies that product information (names and prices) is displayed on the page.

Starting URL: https://cellphones.com.vn/laptop.html

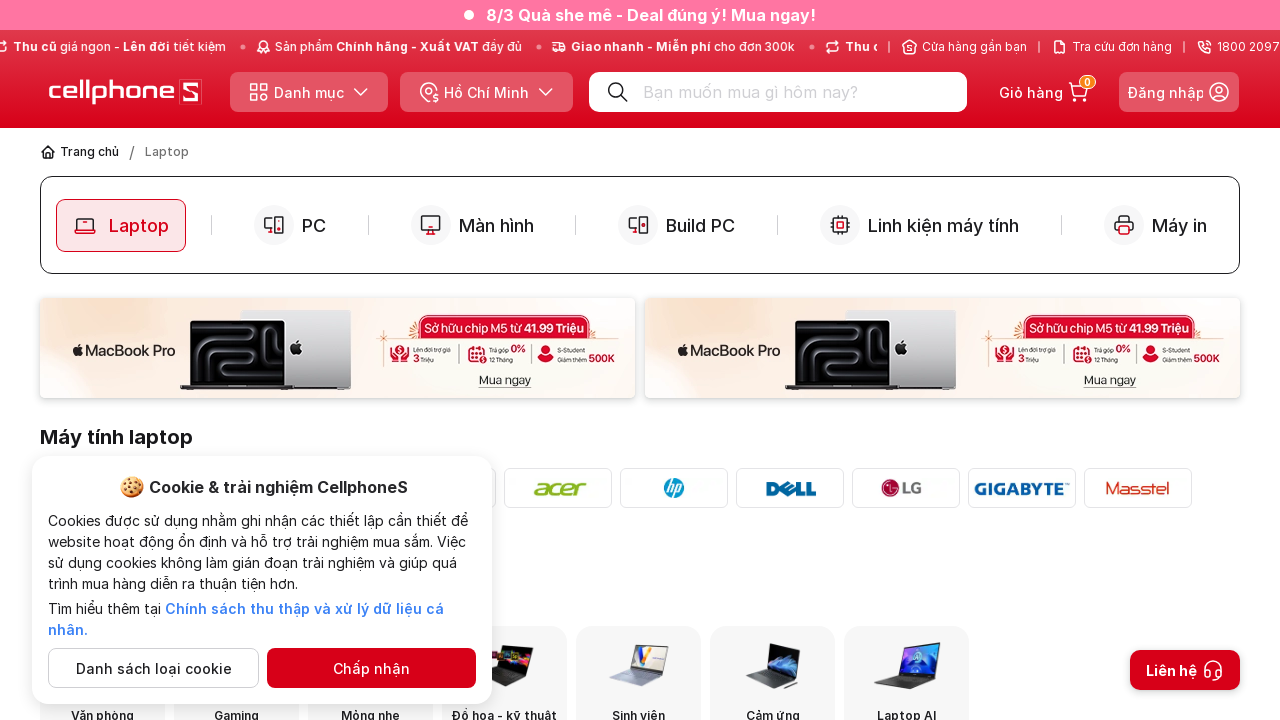

Waited for product info containers to load
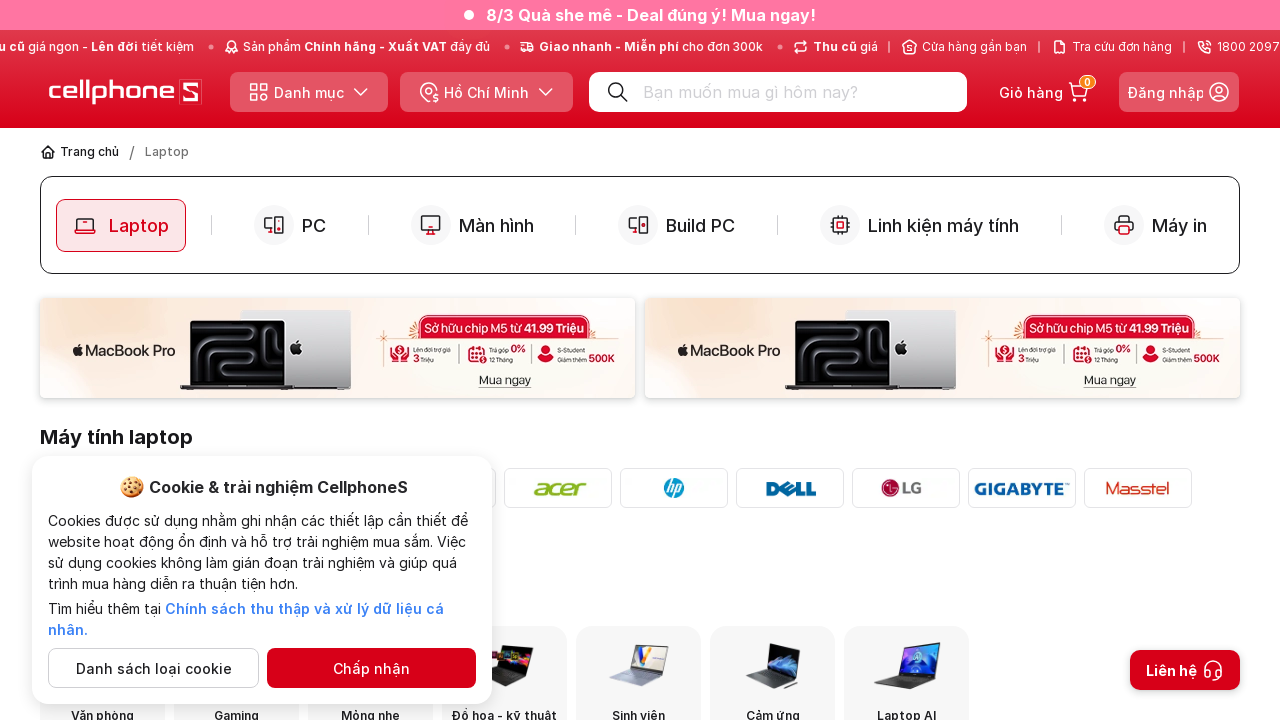

Verified product names are displayed
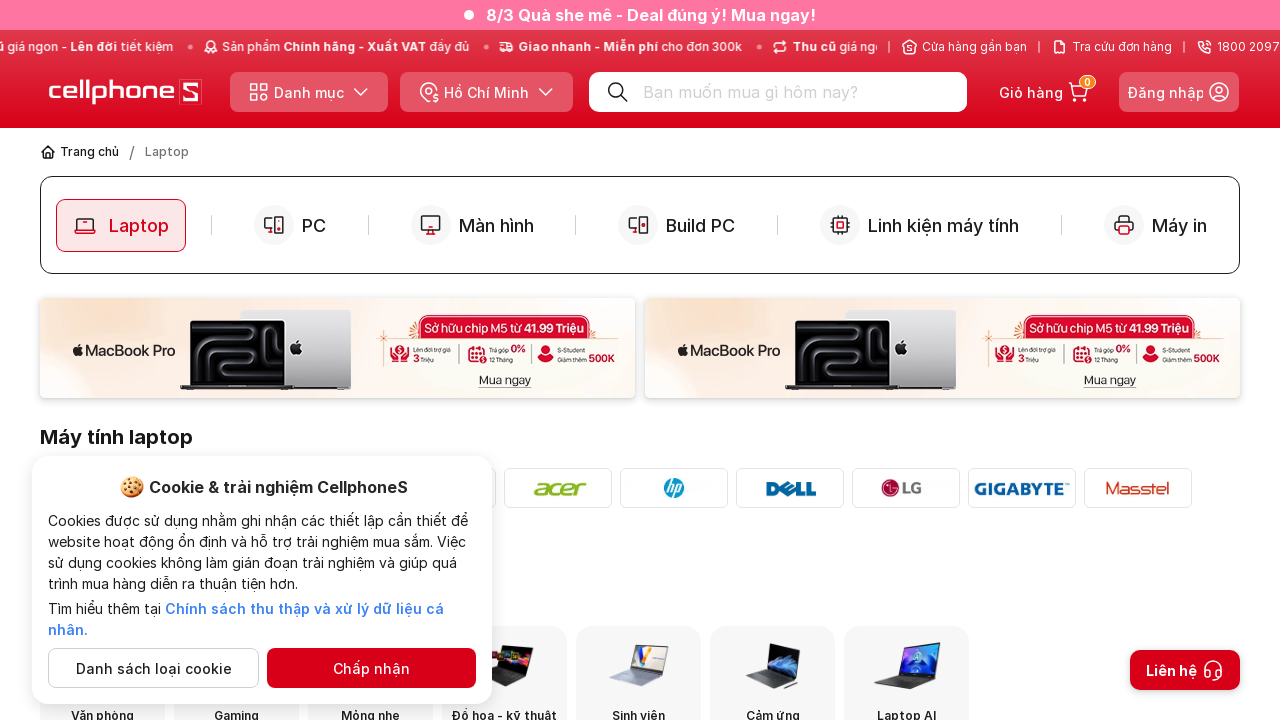

Verified product prices are displayed
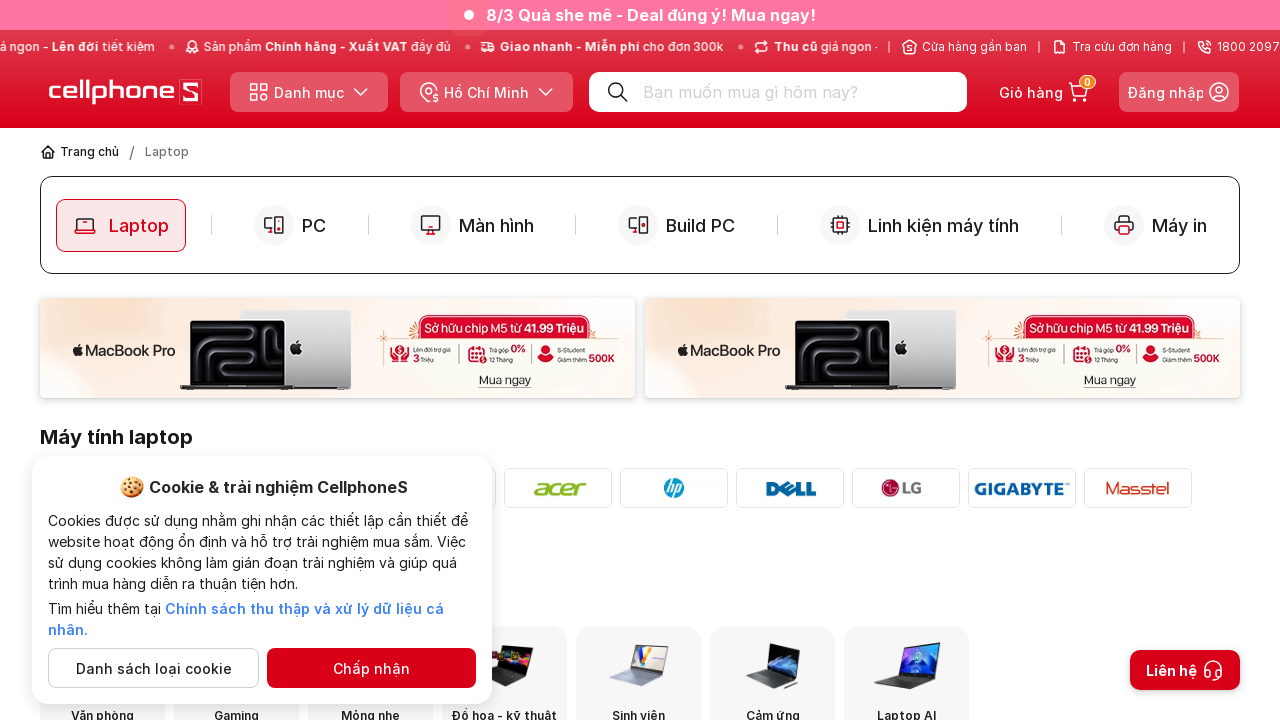

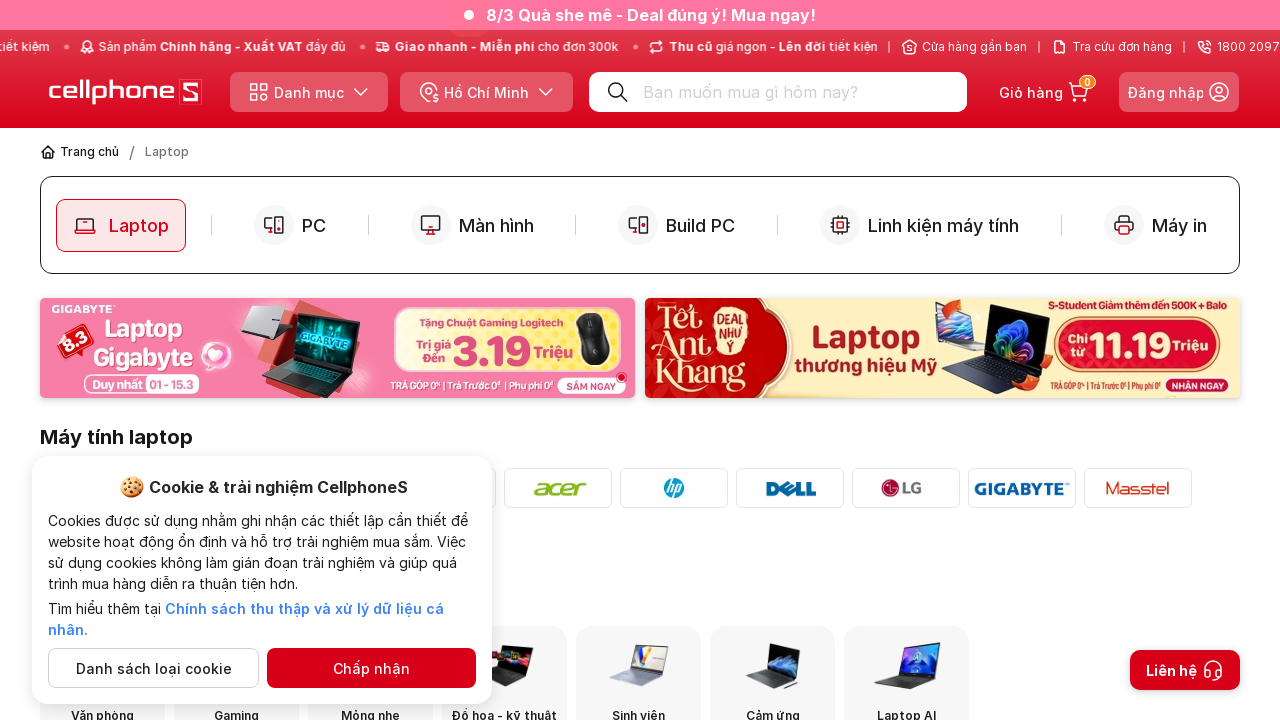